Tests editing a record in a web table by clicking the edit button, modifying the first name and department fields, and submitting the changes

Starting URL: https://demoqa.com/webtables

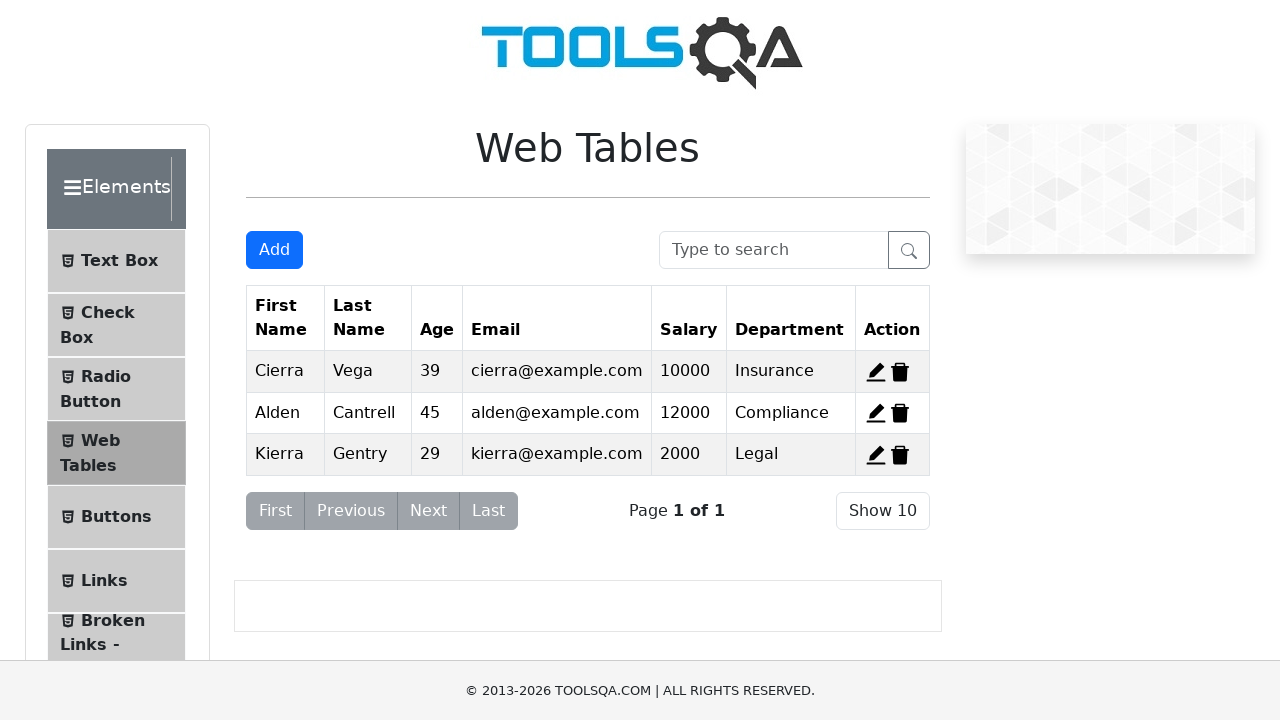

Clicked edit button for record 2 at (876, 413) on #edit-record-2
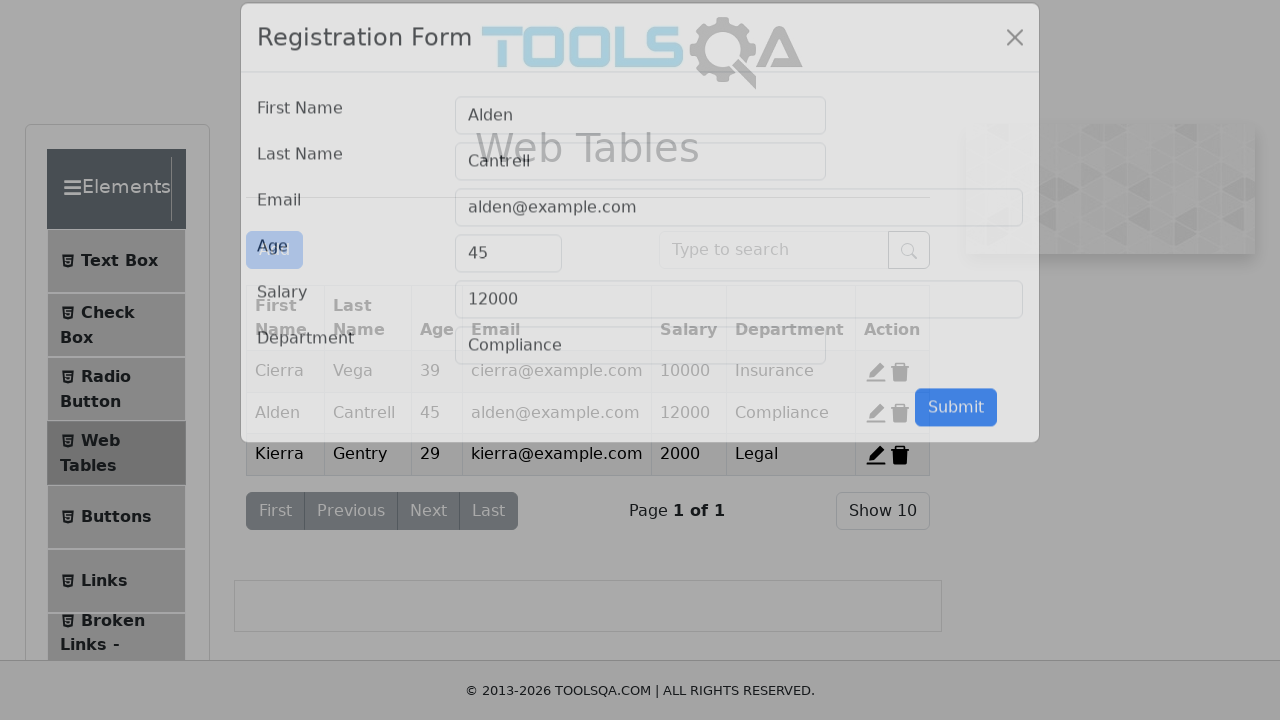

Cleared first name field on #firstName
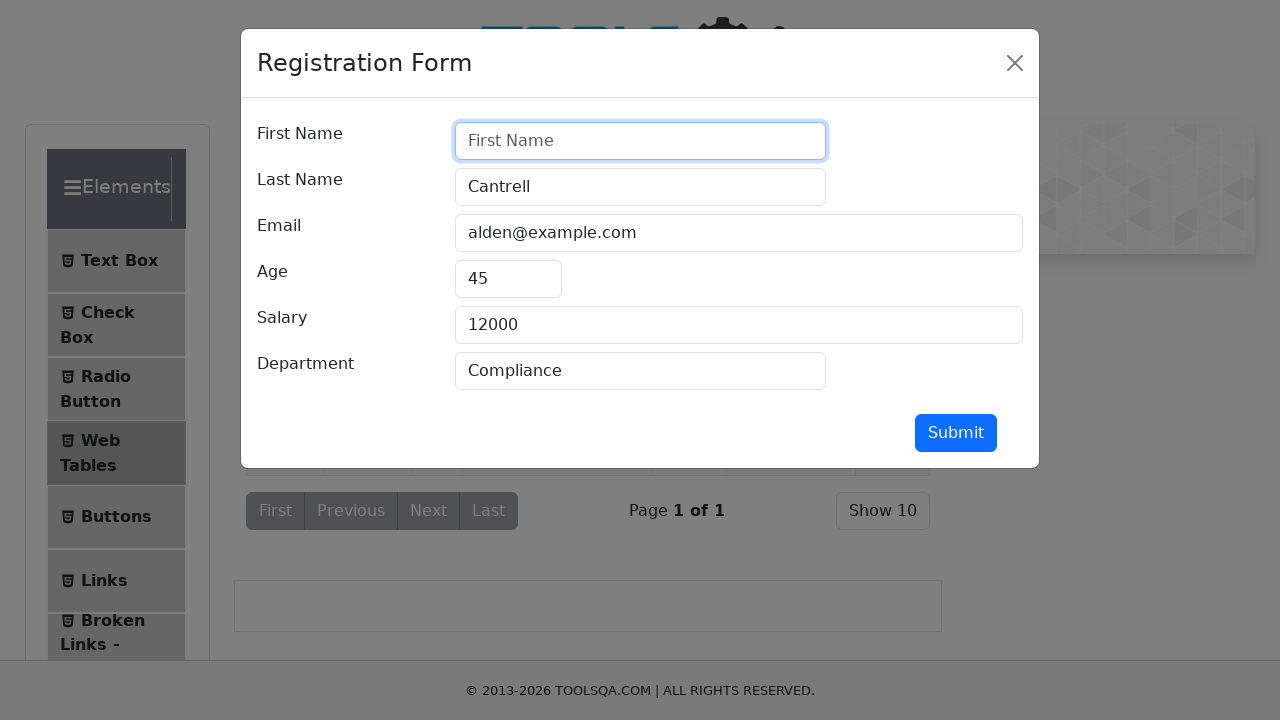

Entered 'Frank' in first name field on #firstName
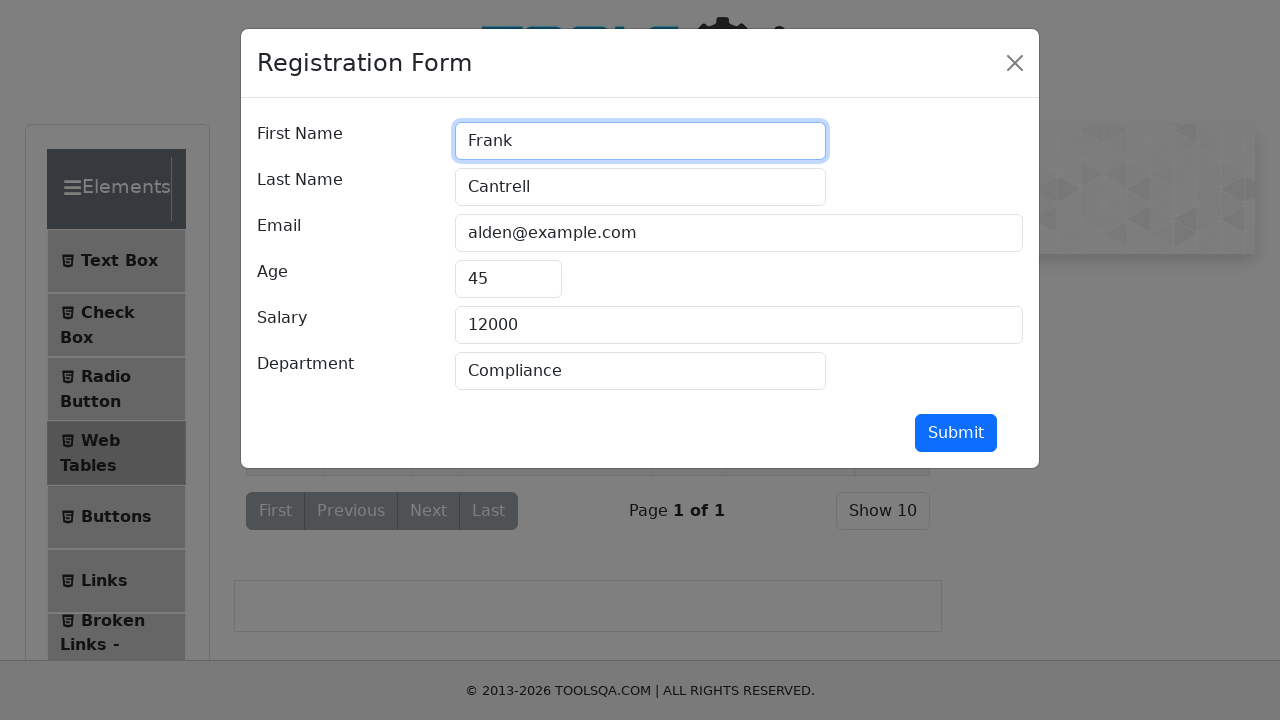

Cleared department field on #department
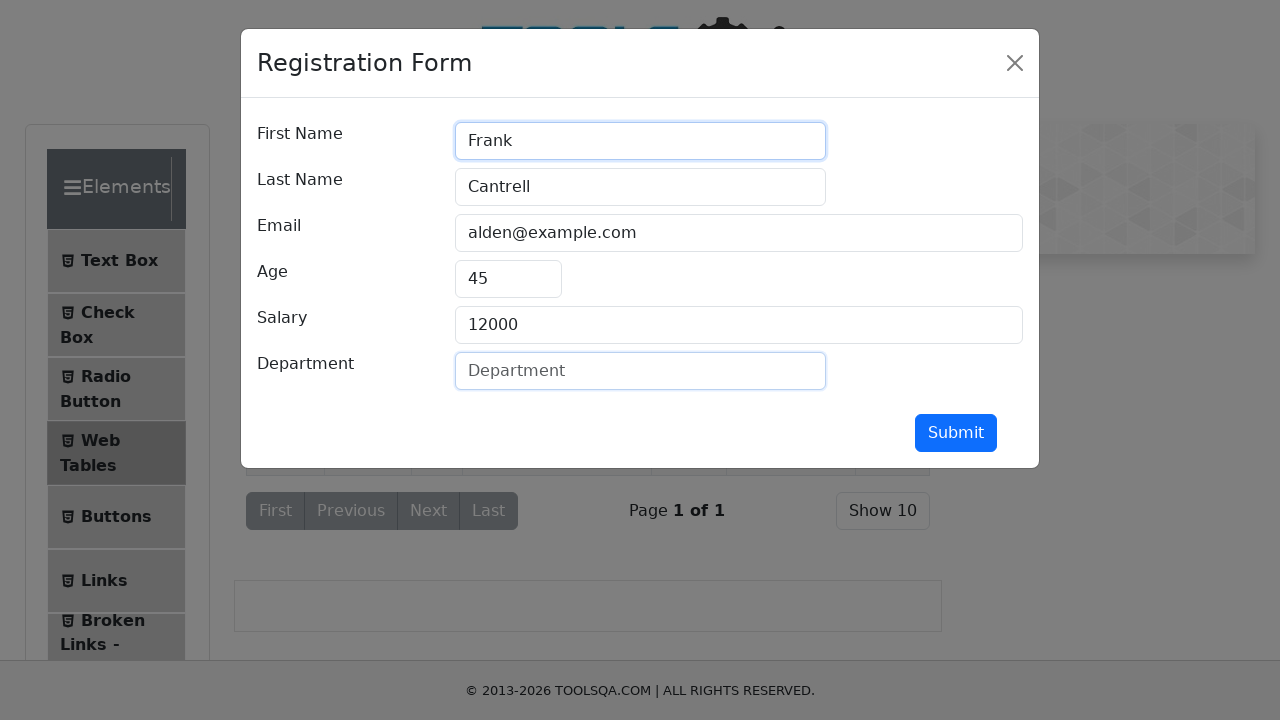

Entered 'Financial' in department field on #department
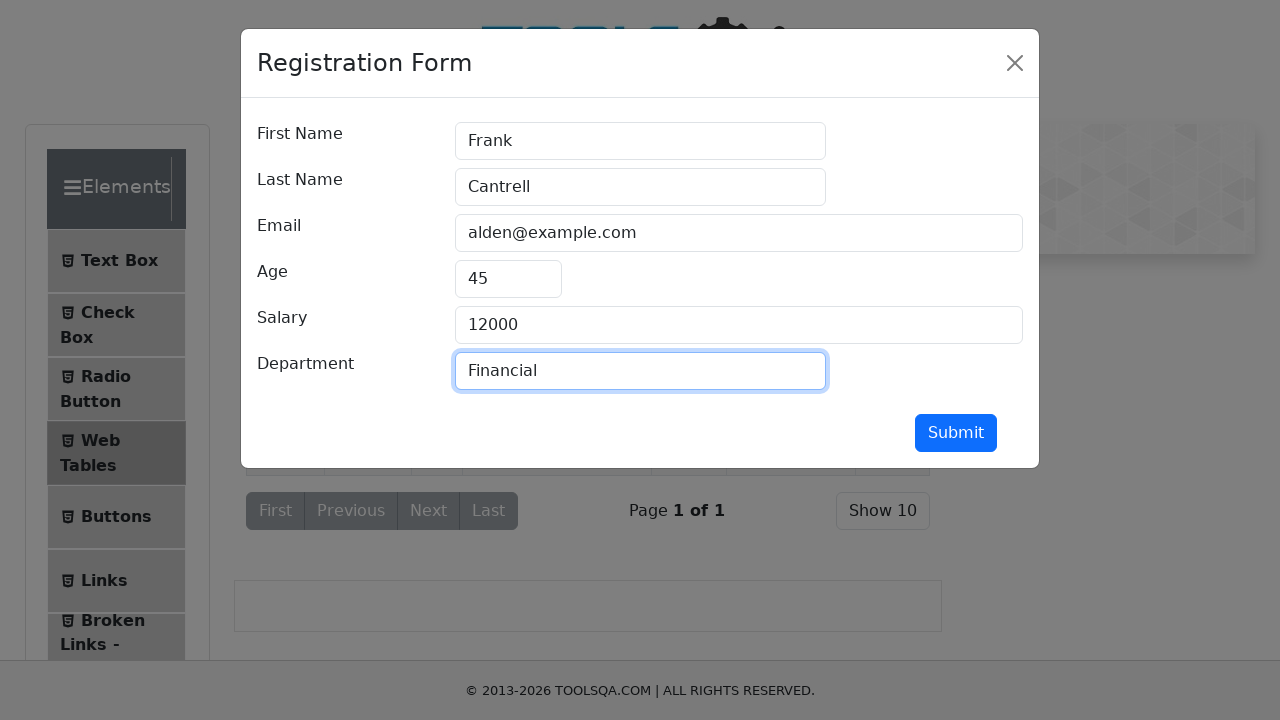

Clicked submit button to save changes at (956, 433) on #submit
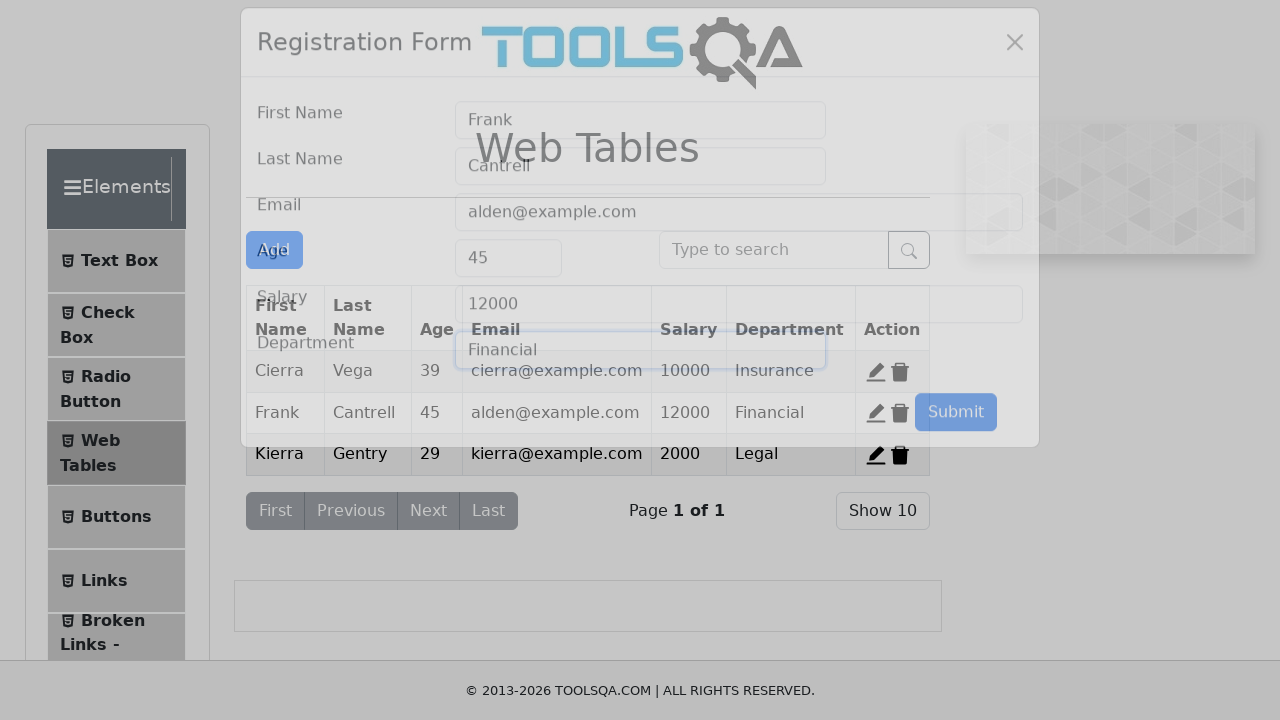

Waited for form to close and table to update with edited record 2
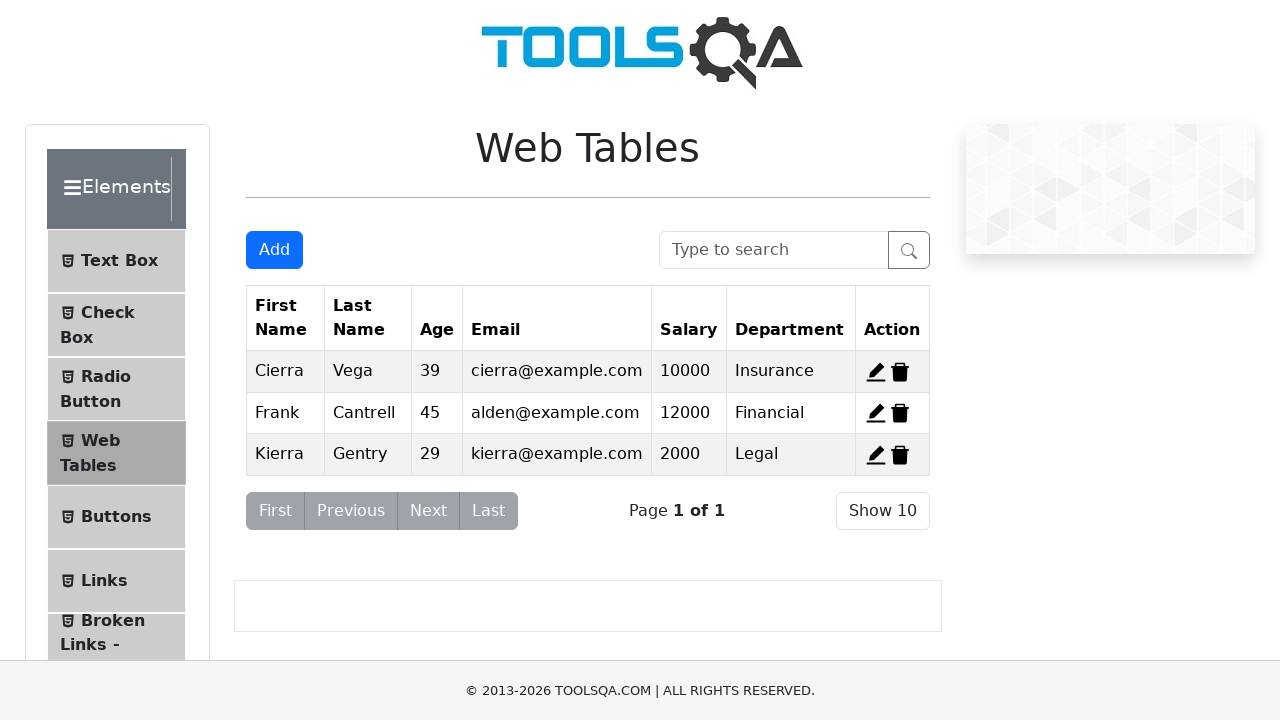

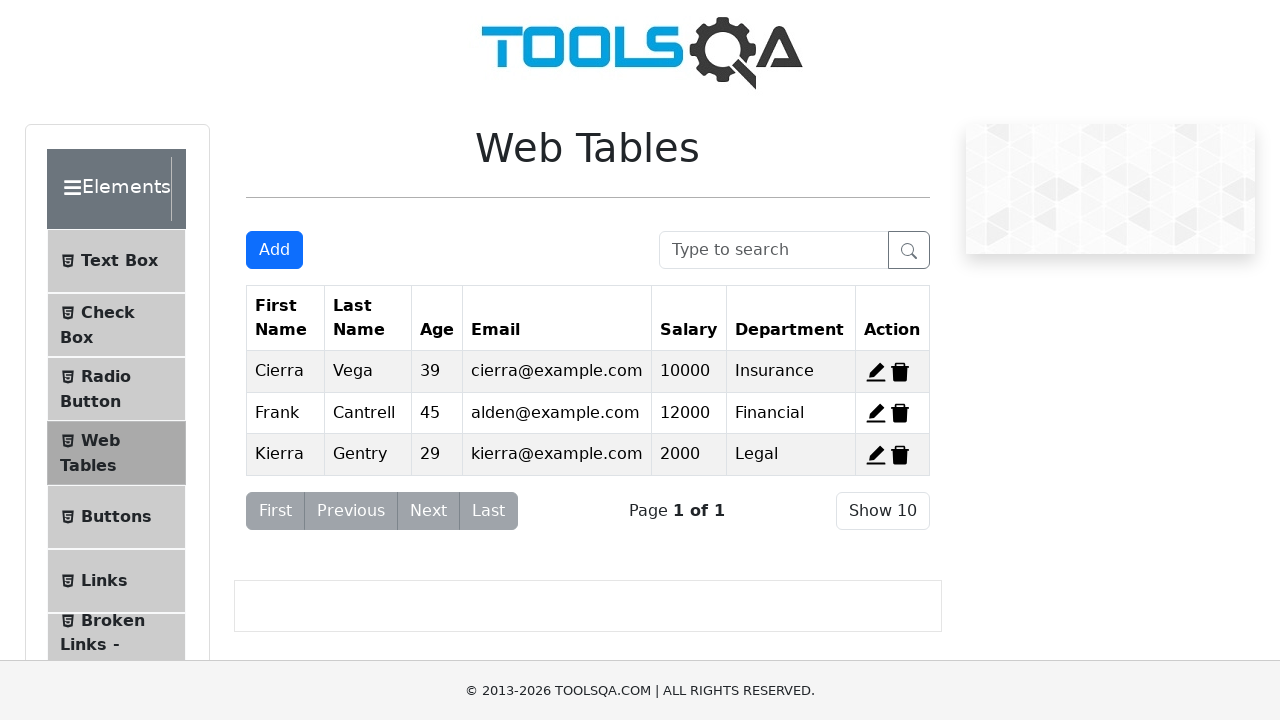